Tests horizontal slider movement using mouse drag operations, moving the slider to various positions including start, middle, end, and boundary positions.

Starting URL: https://the-internet.herokuapp.com/horizontal_slider

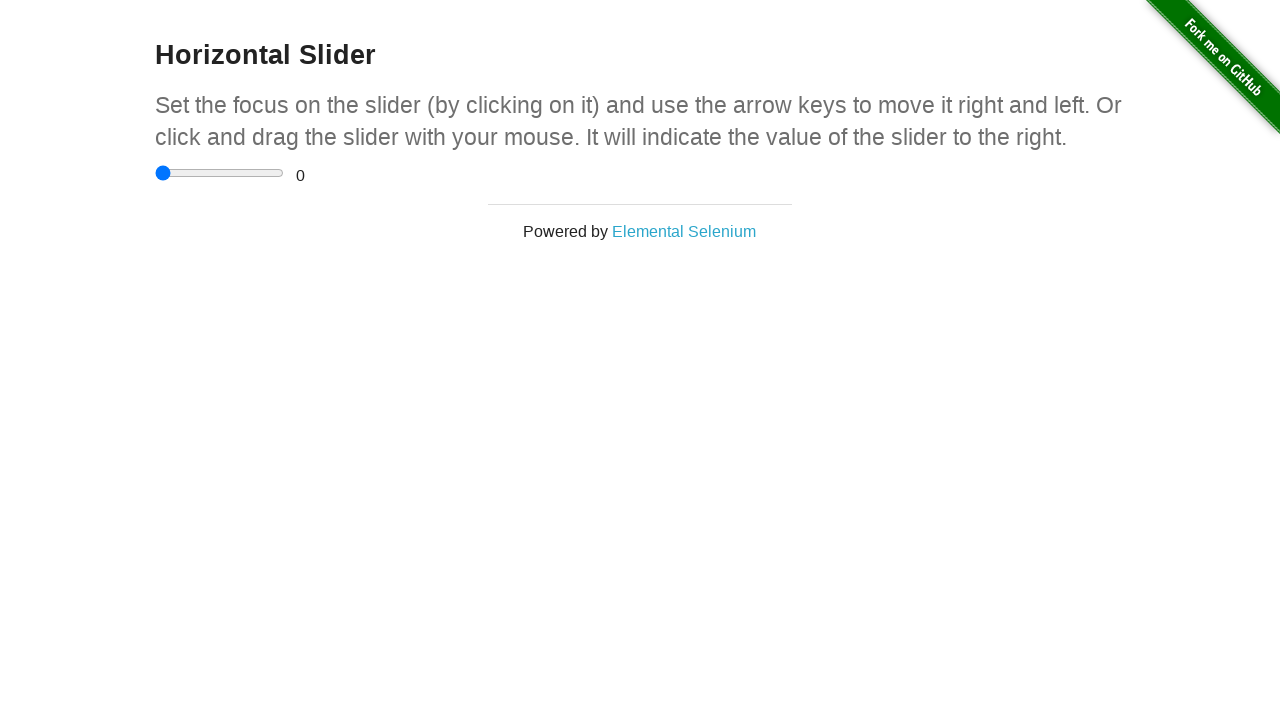

Waited for horizontal slider element to be visible
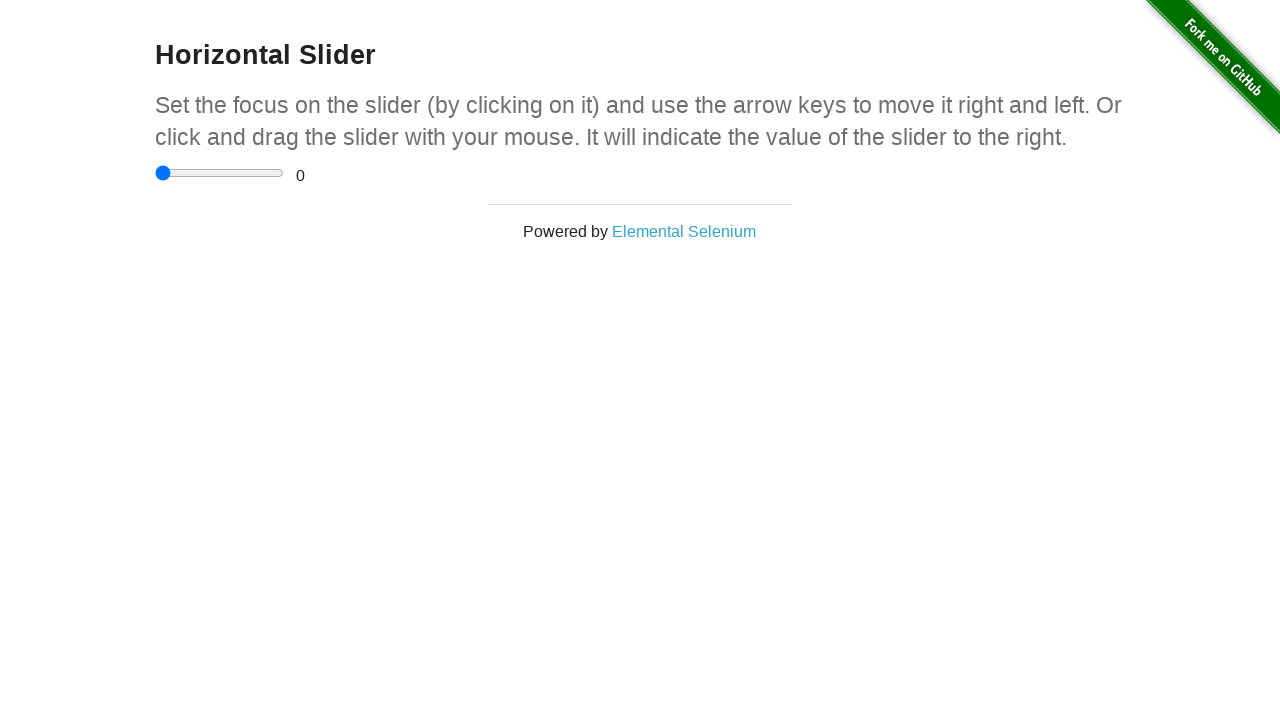

Located the range input slider element
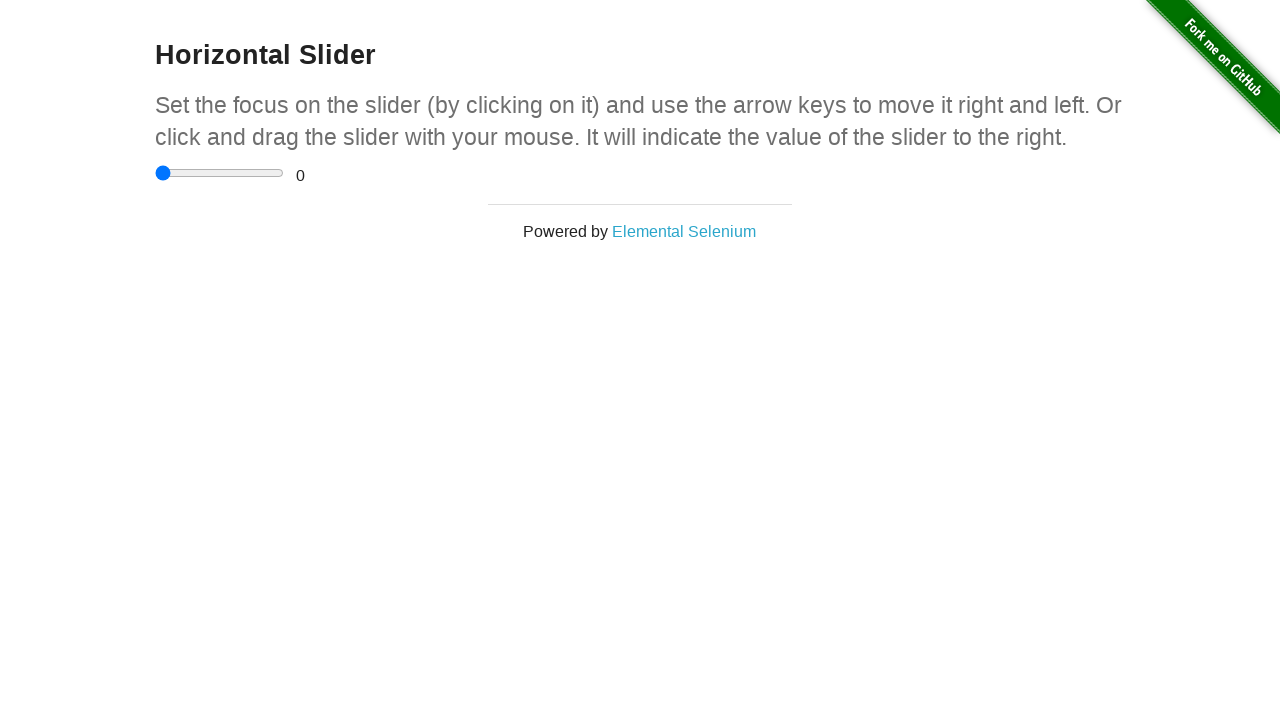

Calculated slider dimensions and position for mouse operations
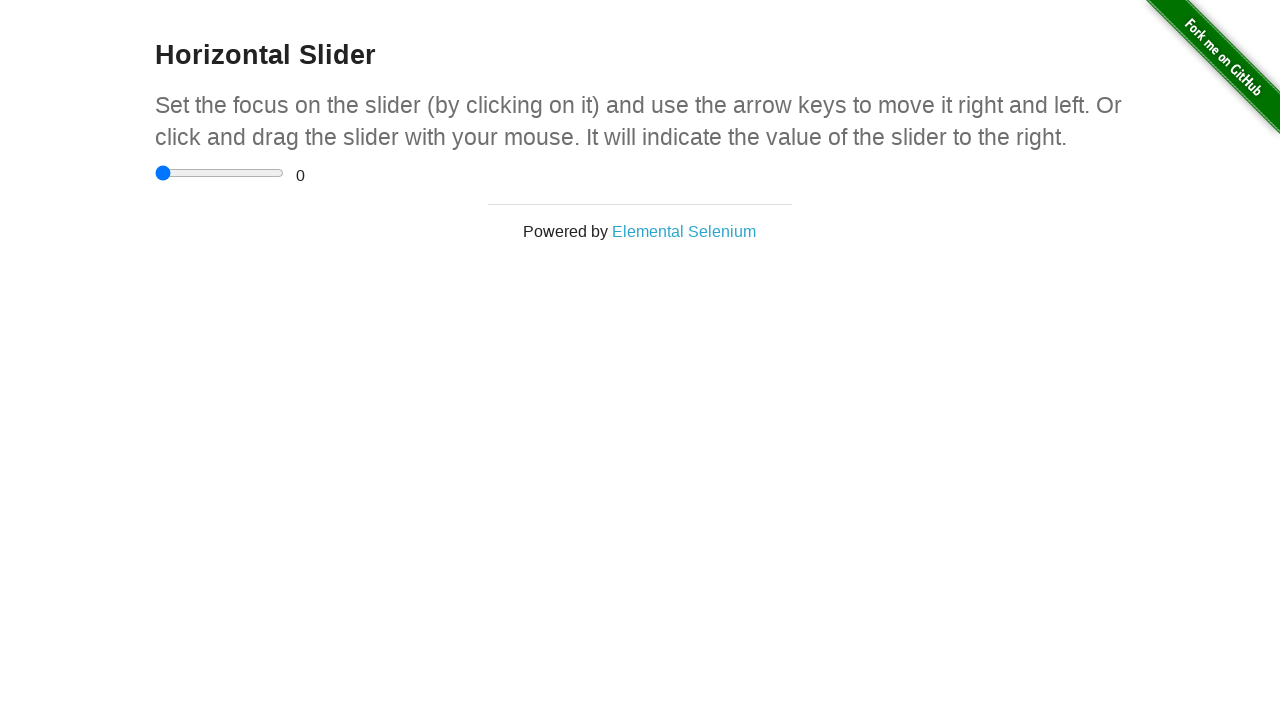

Clicked slider at start position (left edge) at (155, 173)
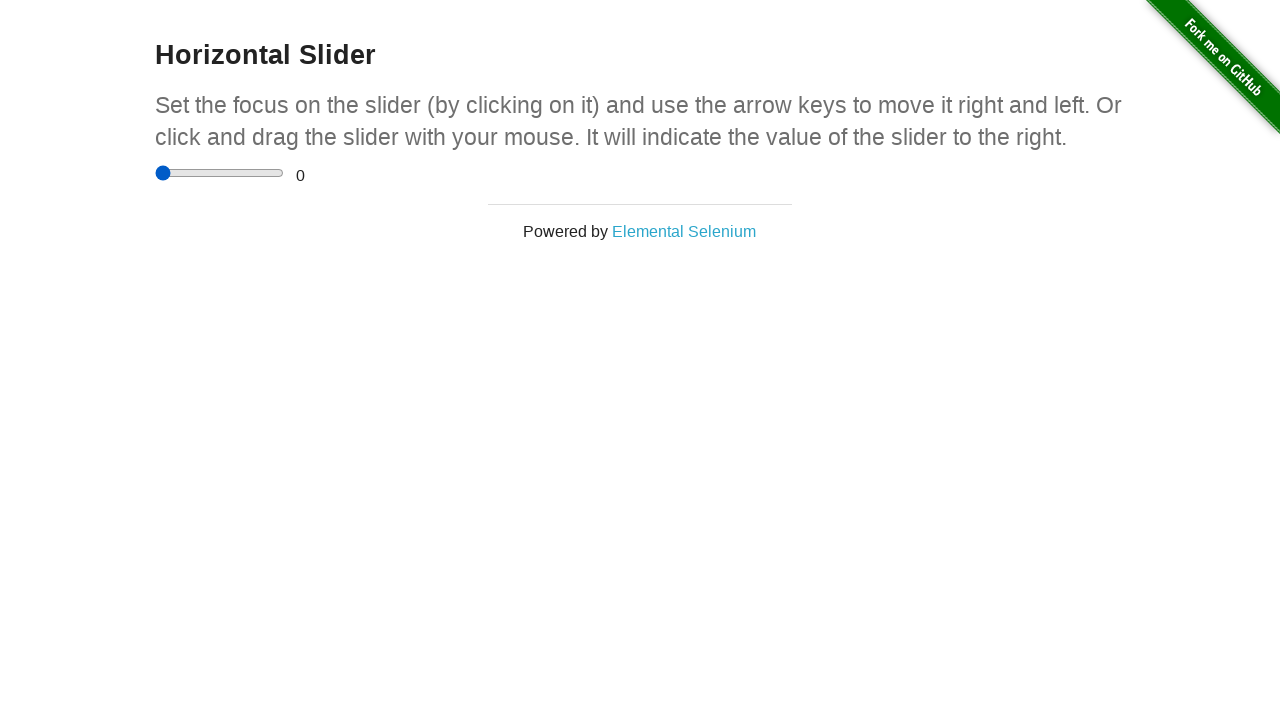

Clicked slider at middle position at (220, 173)
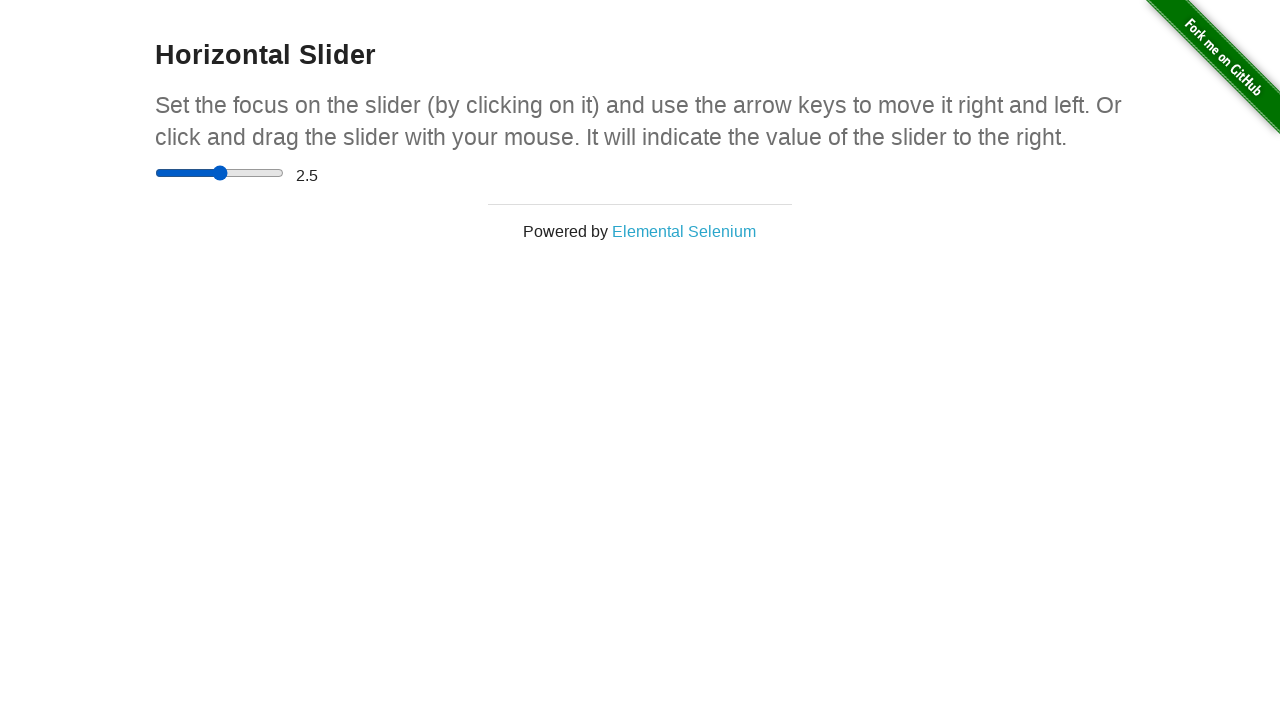

Clicked slider at end position (right edge) at (284, 173)
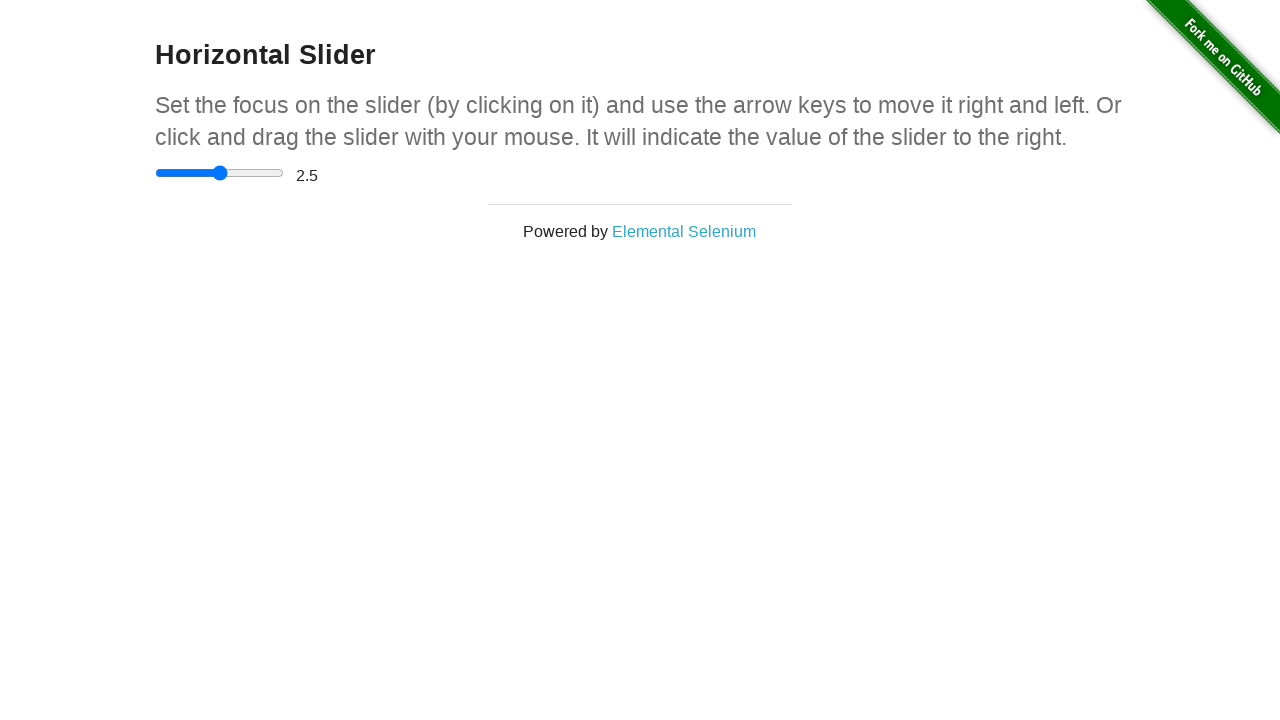

Clicked beyond end position to verify boundary constraint at (294, 173)
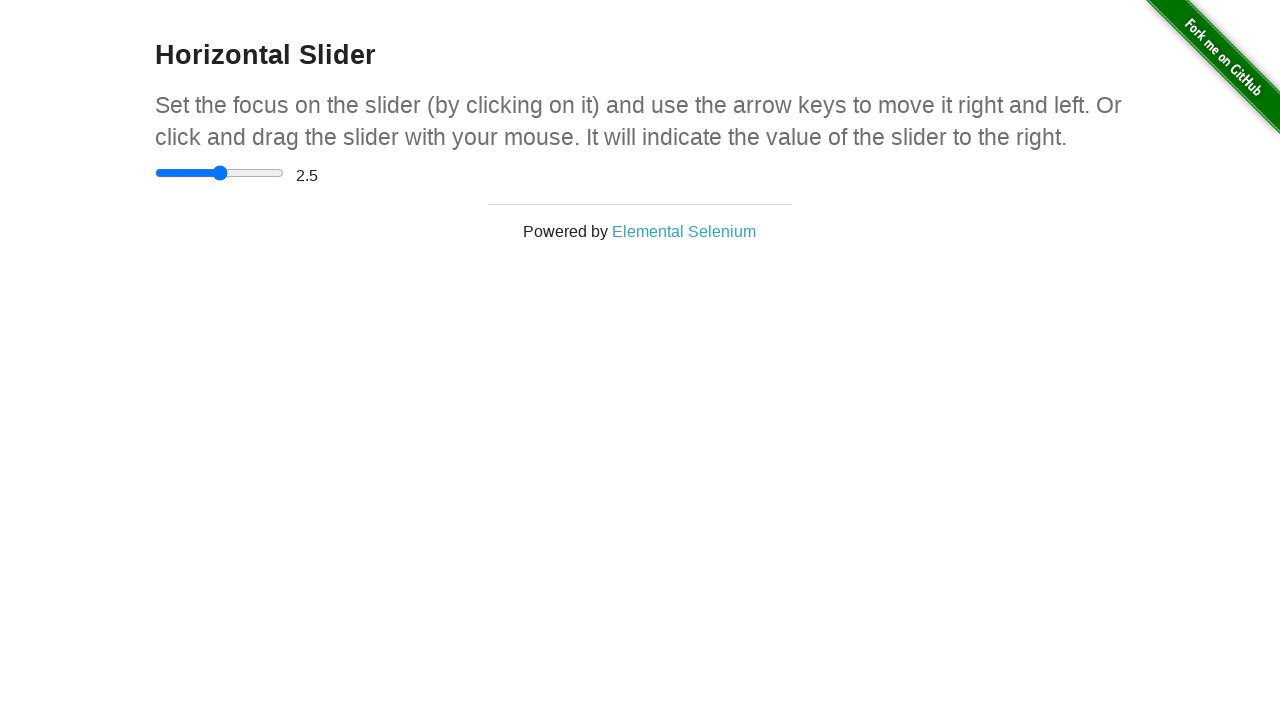

Clicked slider back to start position at (155, 173)
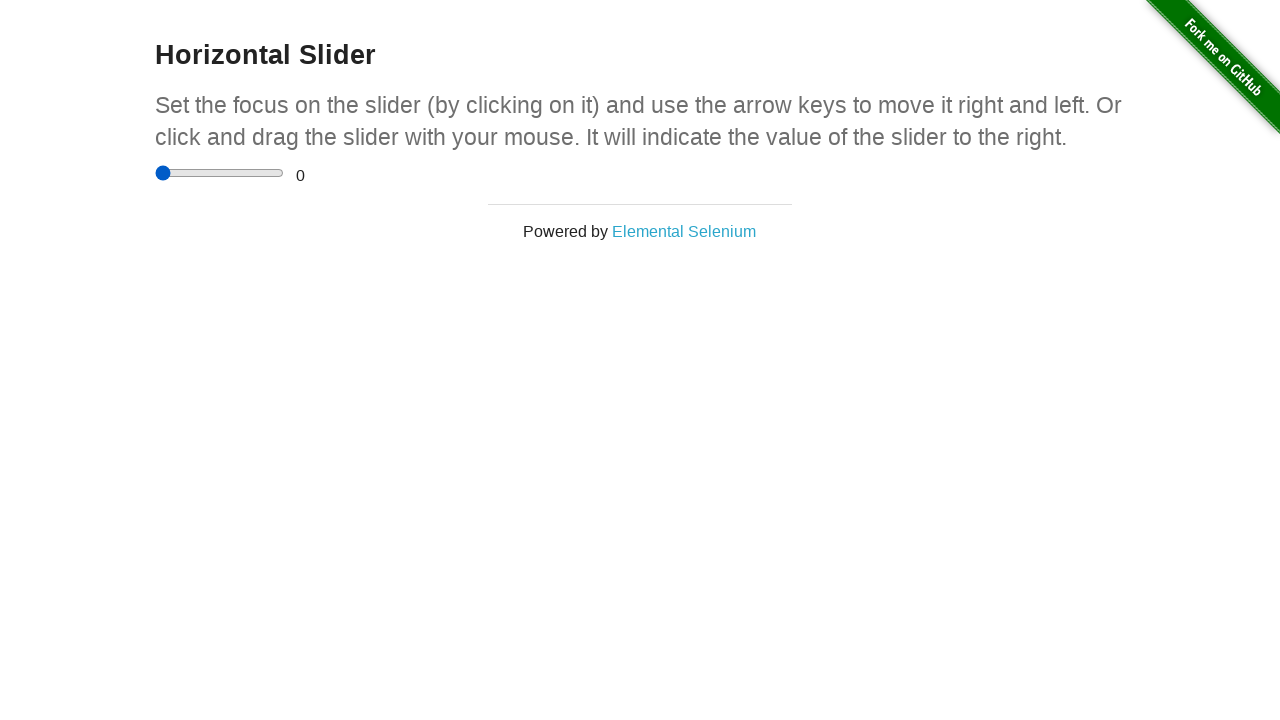

Clicked before start position to verify boundary constraint at (145, 173)
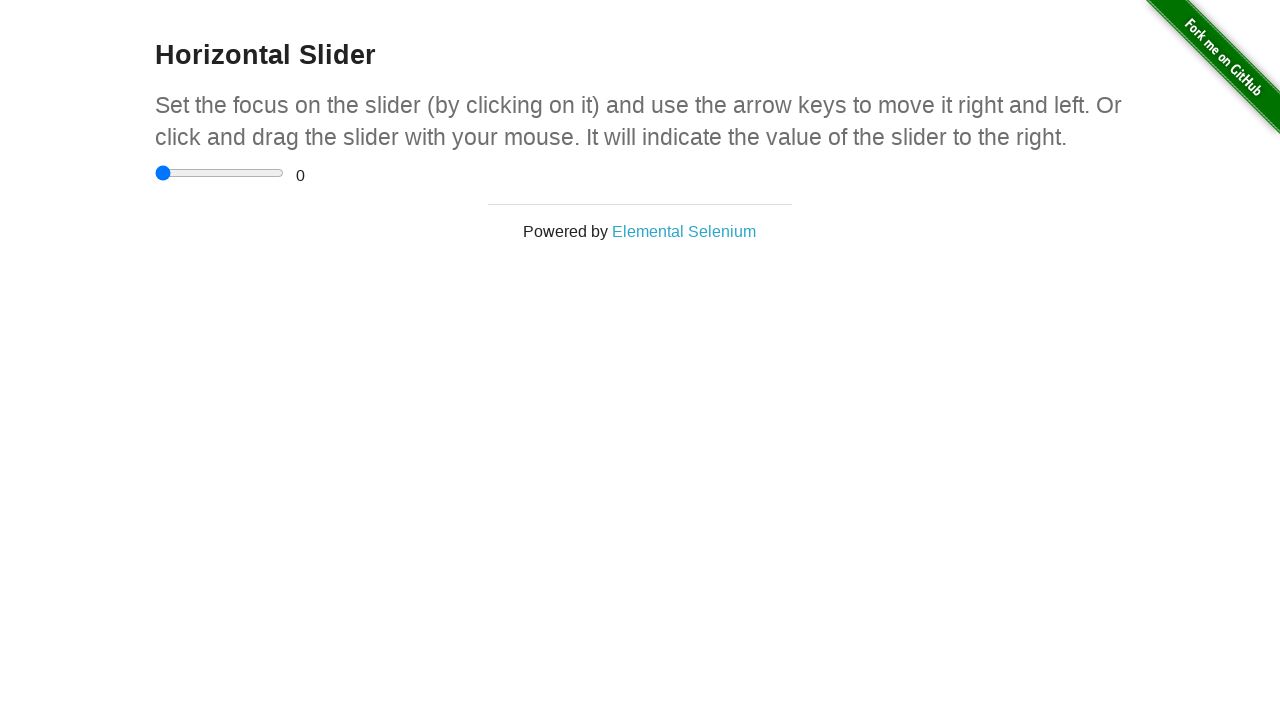

Clicked slider at quarter position at (187, 173)
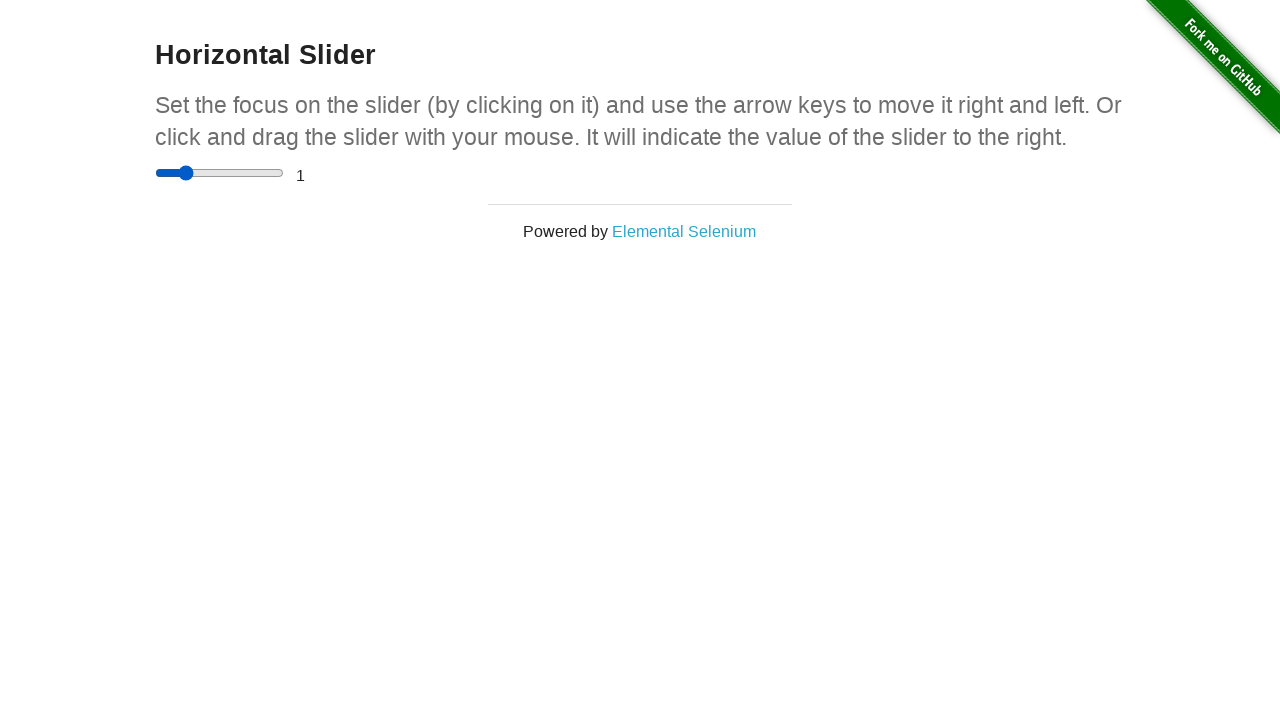

Clicked slider back to start position to complete test at (155, 173)
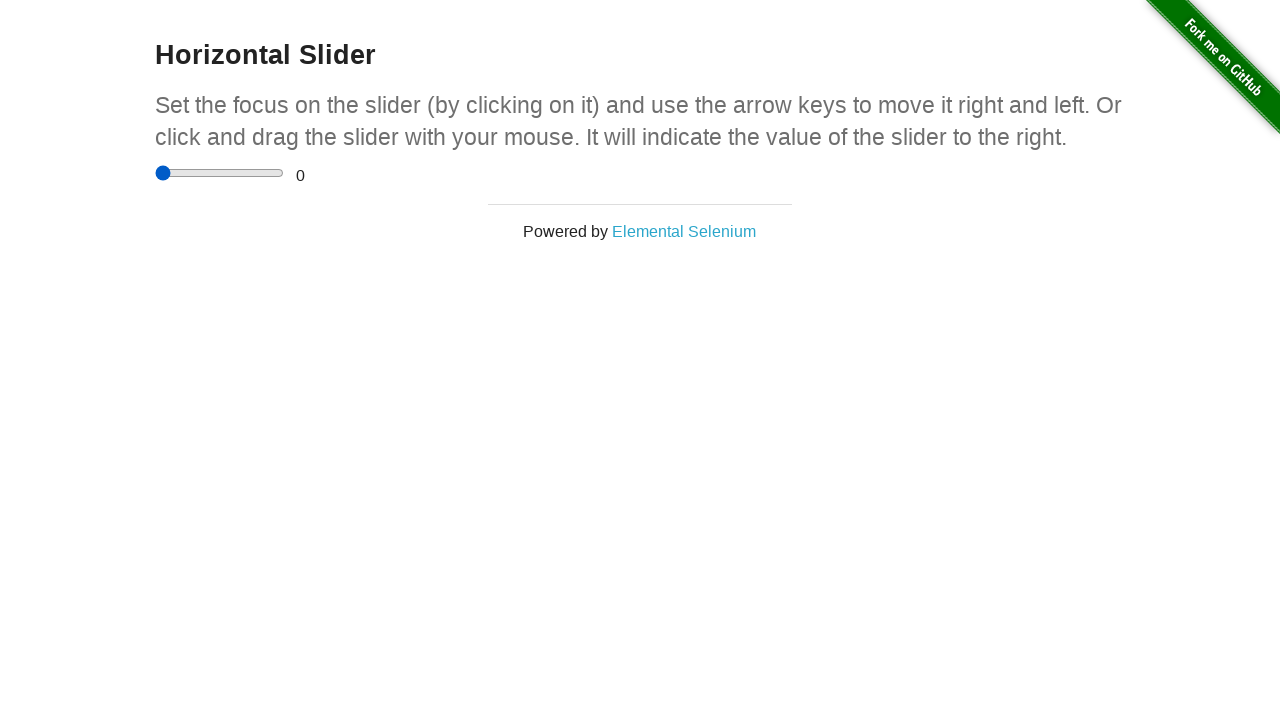

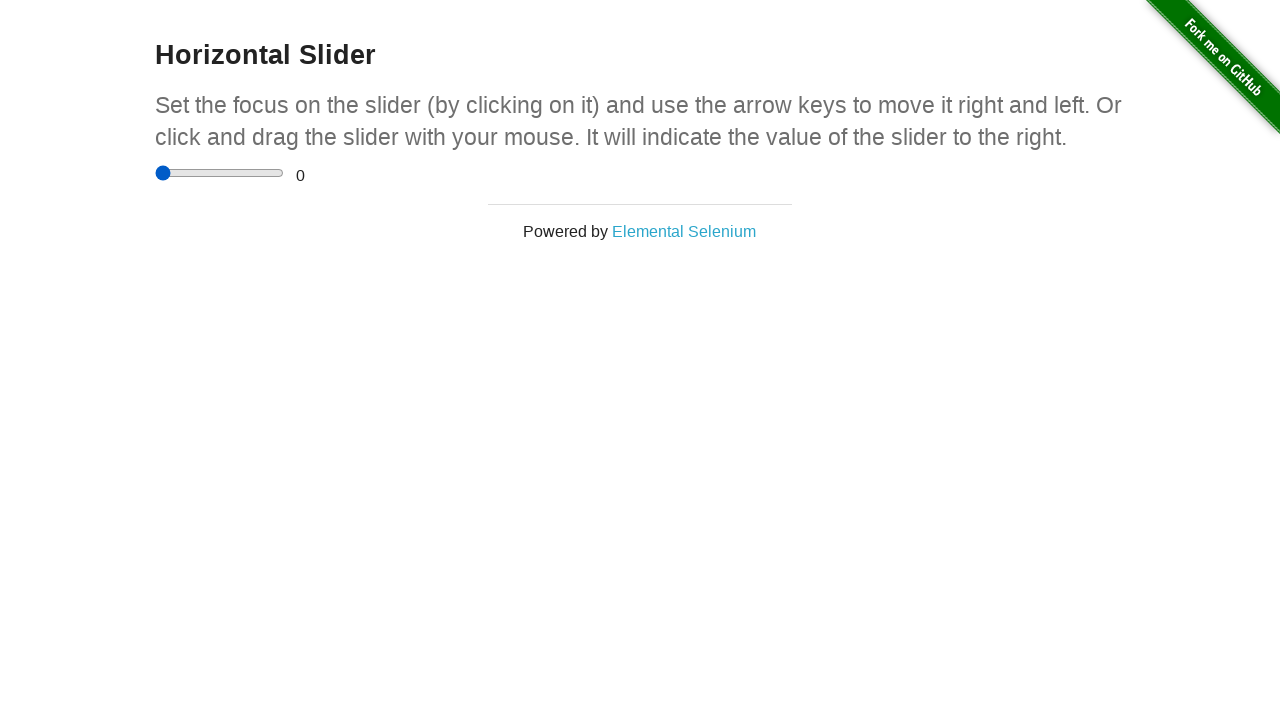